Tests that entering mismatched passwords in the registration form displays a password confirmation error message.

Starting URL: https://alada.vn/tai-khoan/dang-ky.html

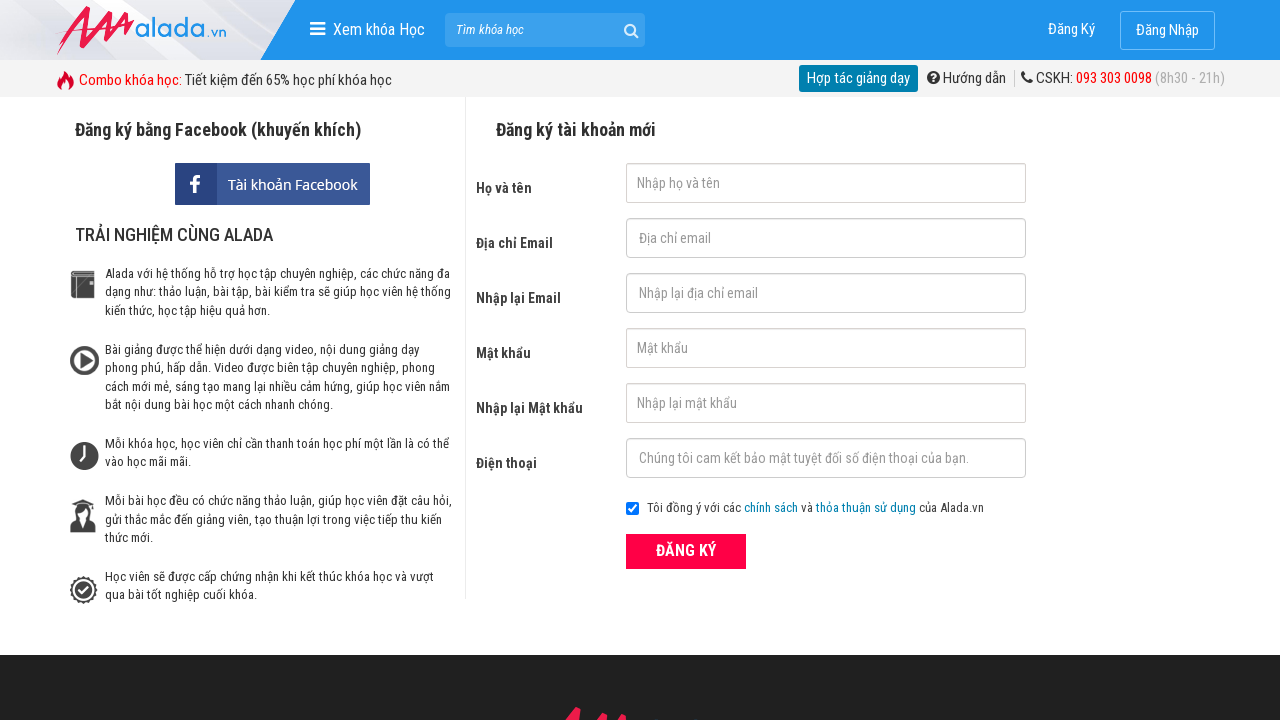

Filled full name field with 'Phong Pham' on input#txtFirstname
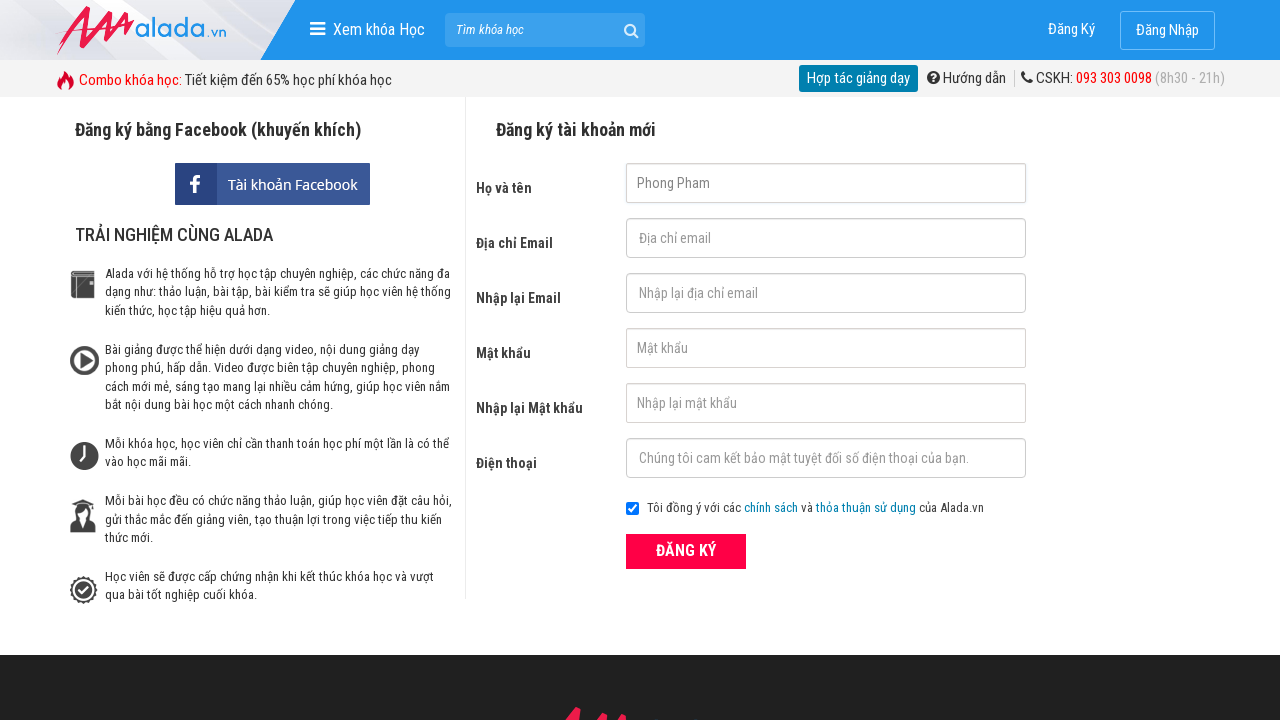

Filled email field with 'abc@gmail.com' on input#txtEmail
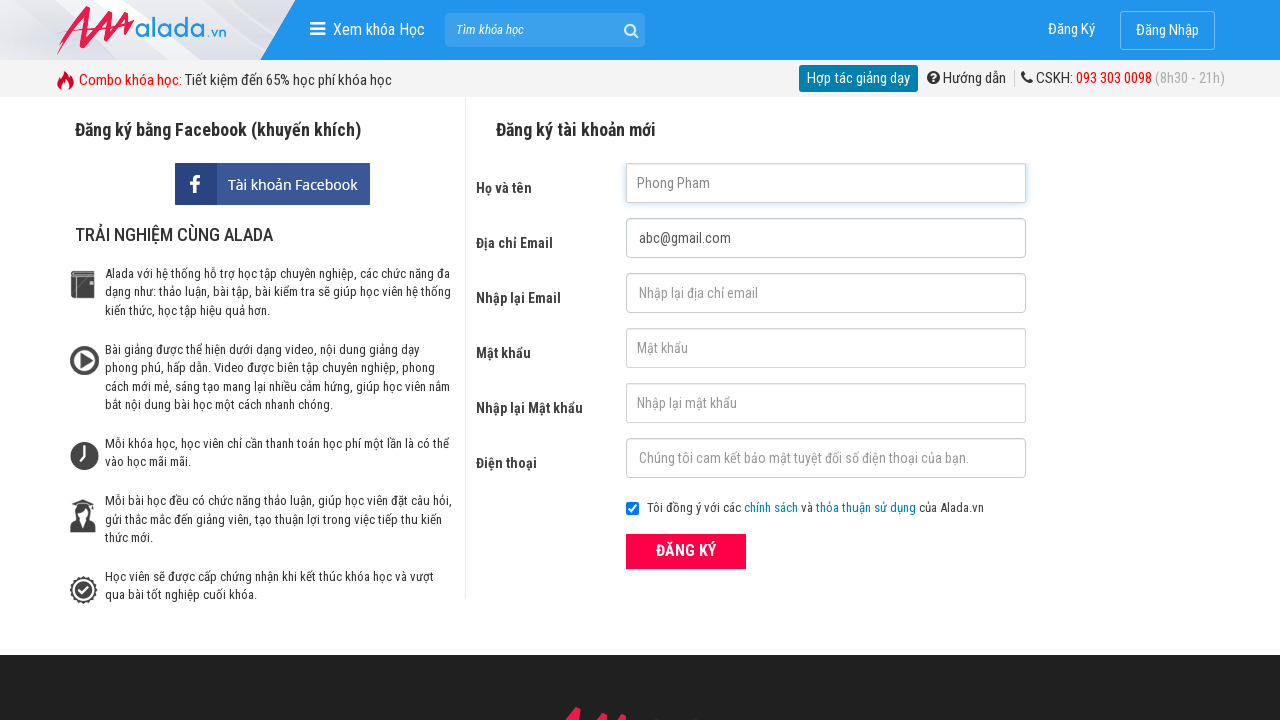

Filled confirm email field with 'abc@gmail.com' on input#txtCEmail
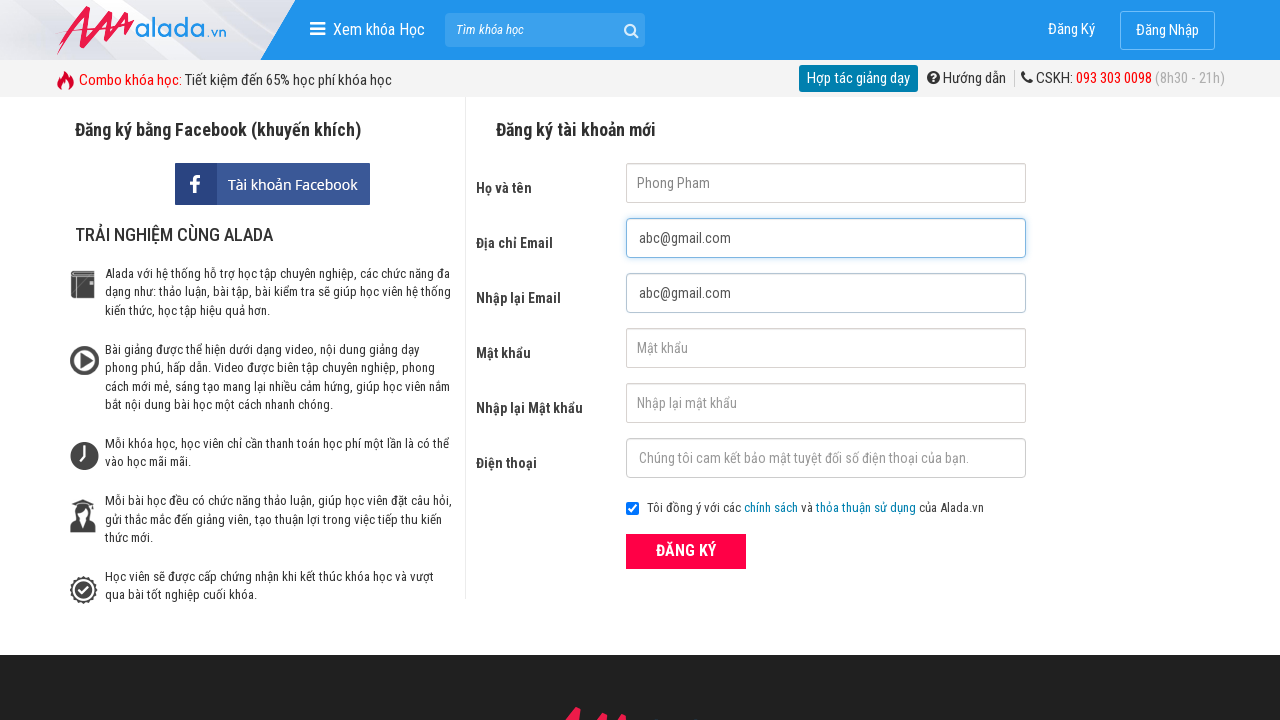

Filled password field with '1234567' on input#txtPassword
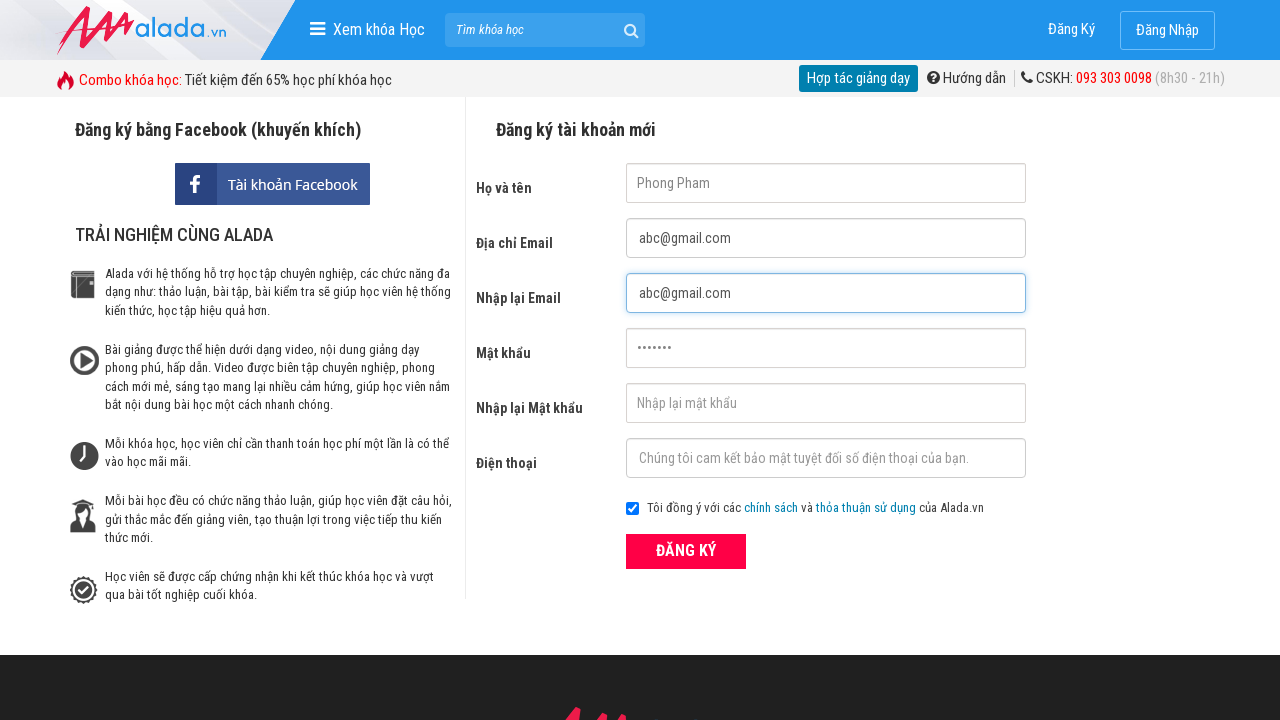

Filled confirm password field with mismatched password '12345678' on input#txtCPassword
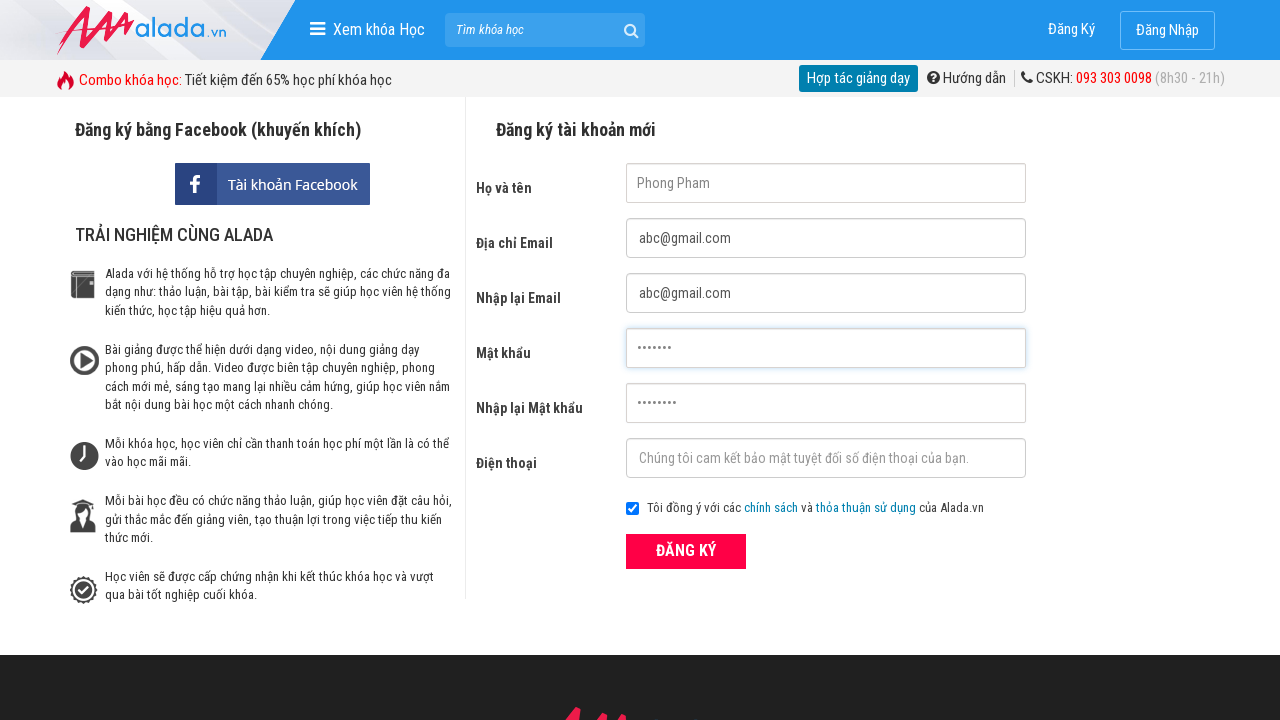

Filled phone number field with '0983111111' on input#txtPhone
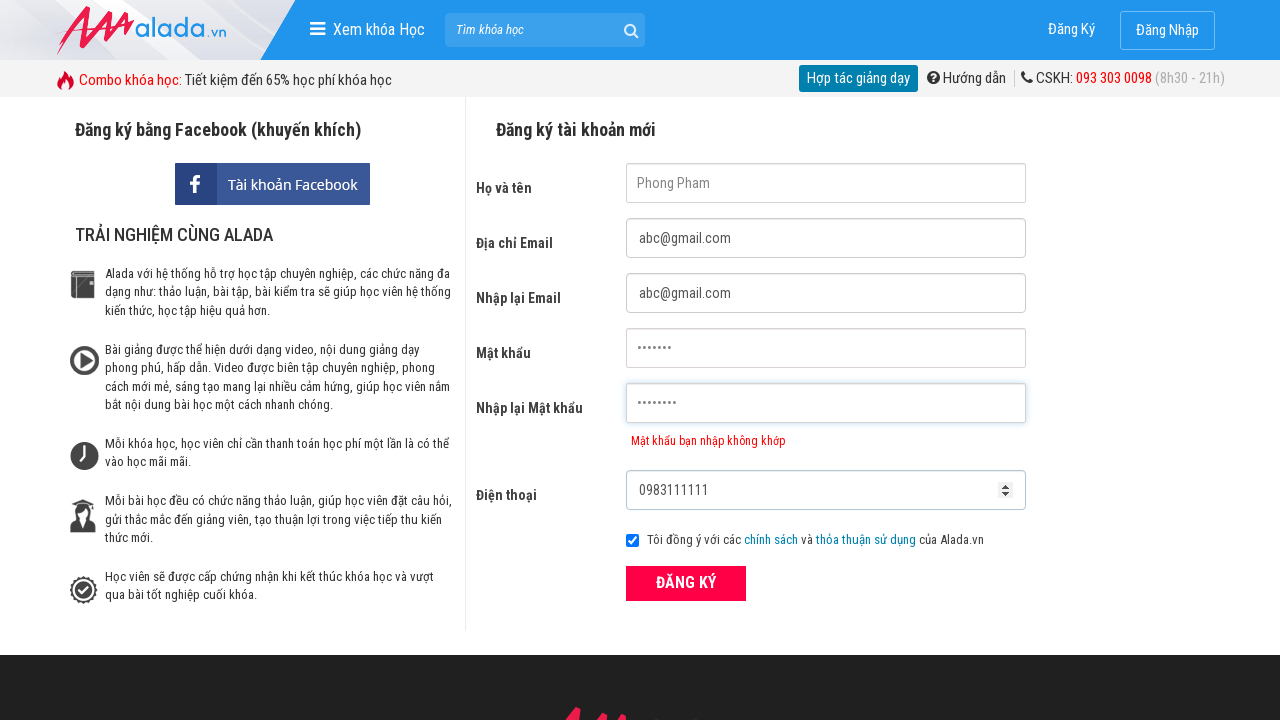

Clicked register button to submit form at (686, 583) on button[type='submit']
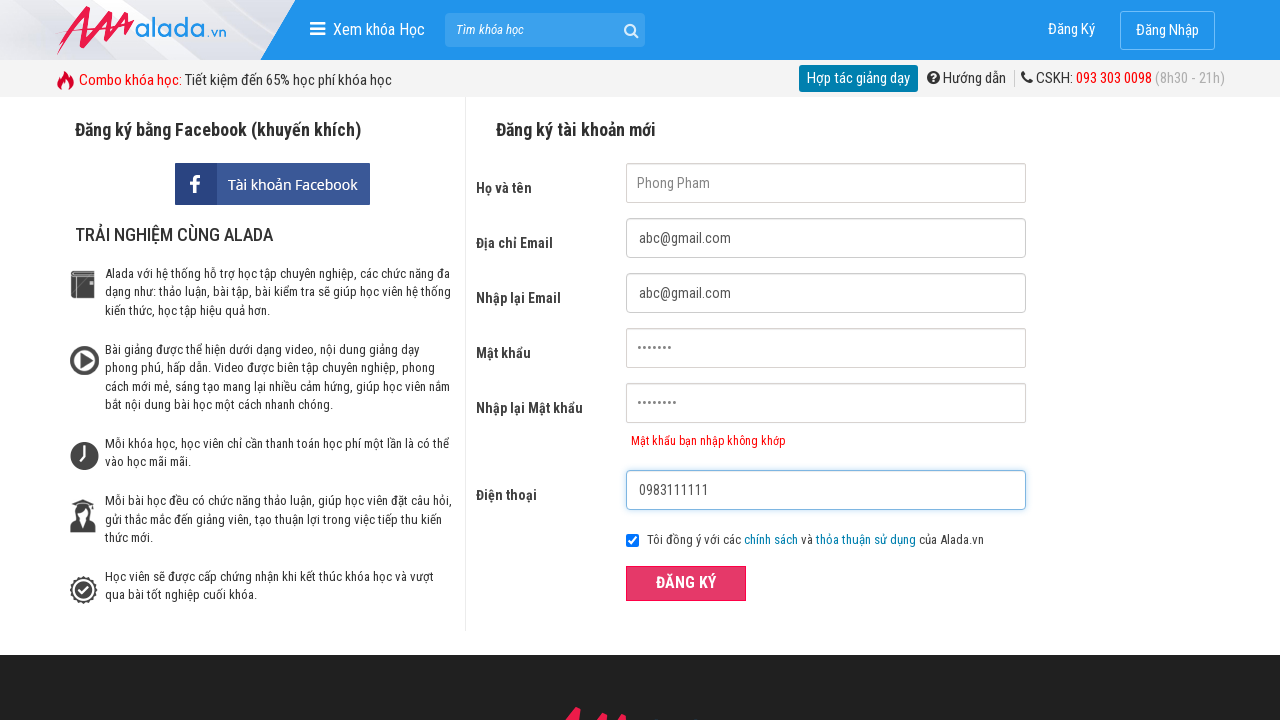

Password confirmation error message displayed
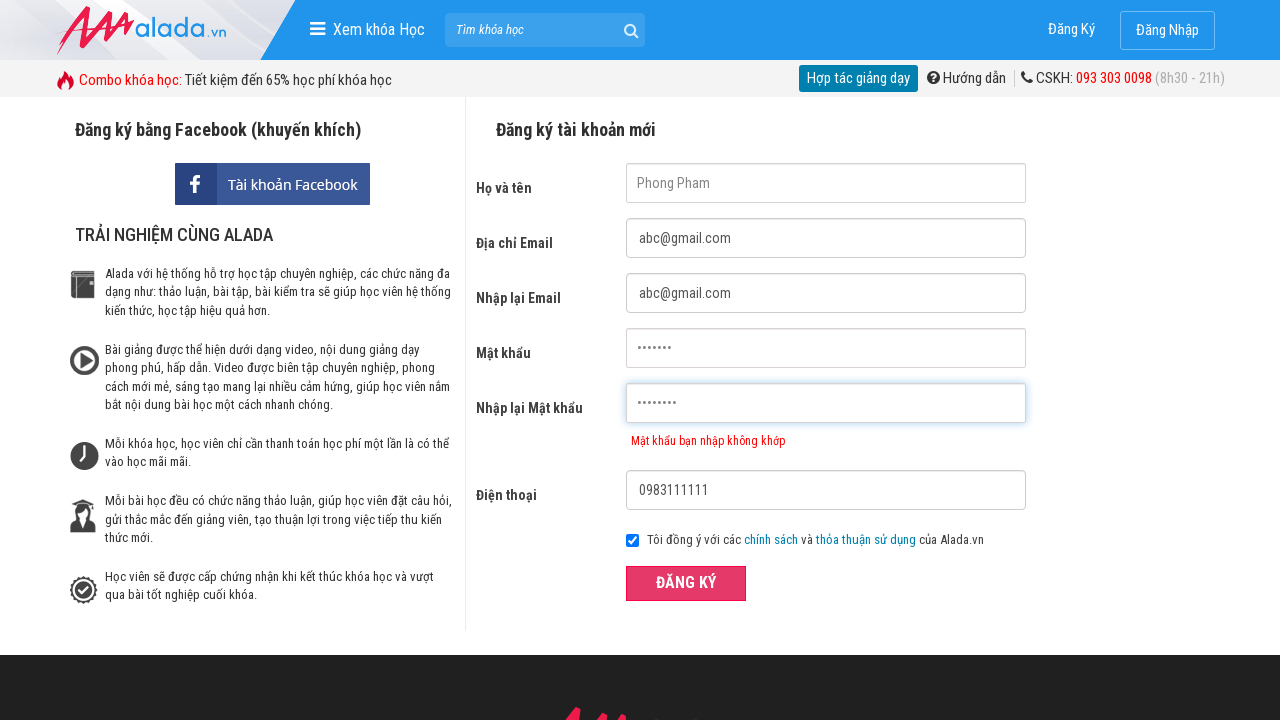

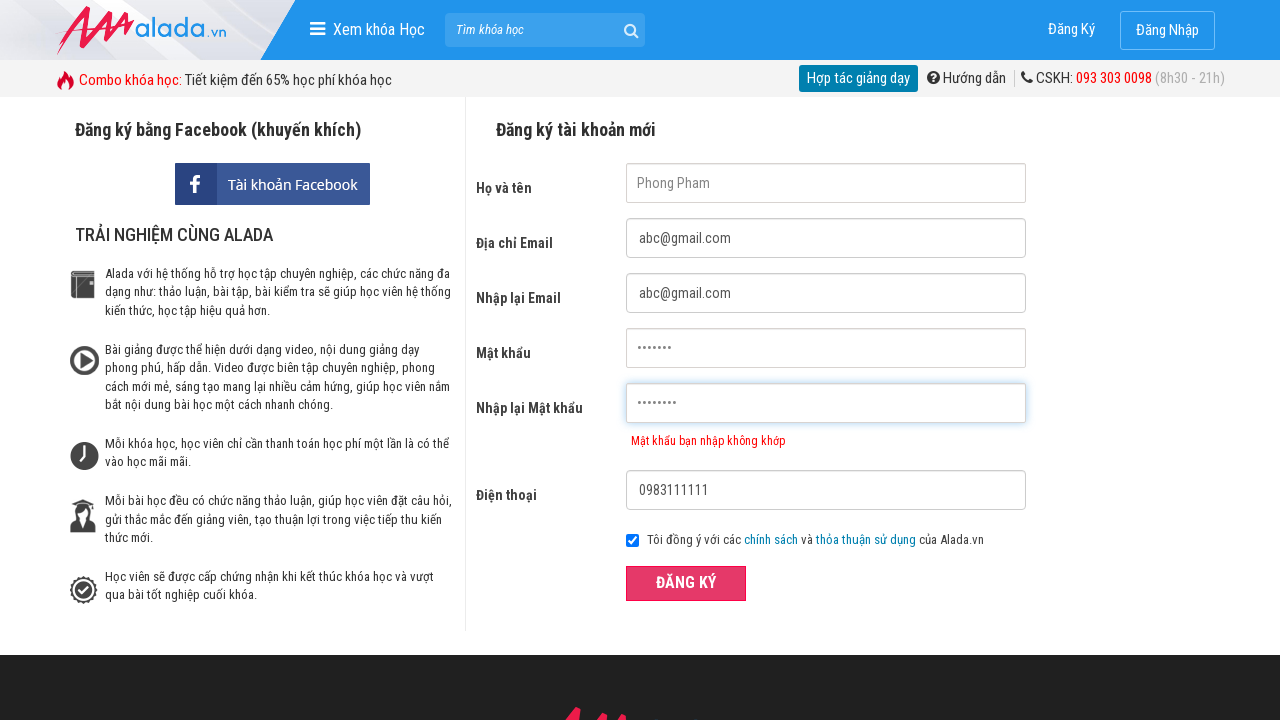